Tests the 'Right Click Me' button on DemoQA buttons page by right-clicking it and verifying the right click message appears while the double click message does not appear.

Starting URL: https://demoqa.com/elements

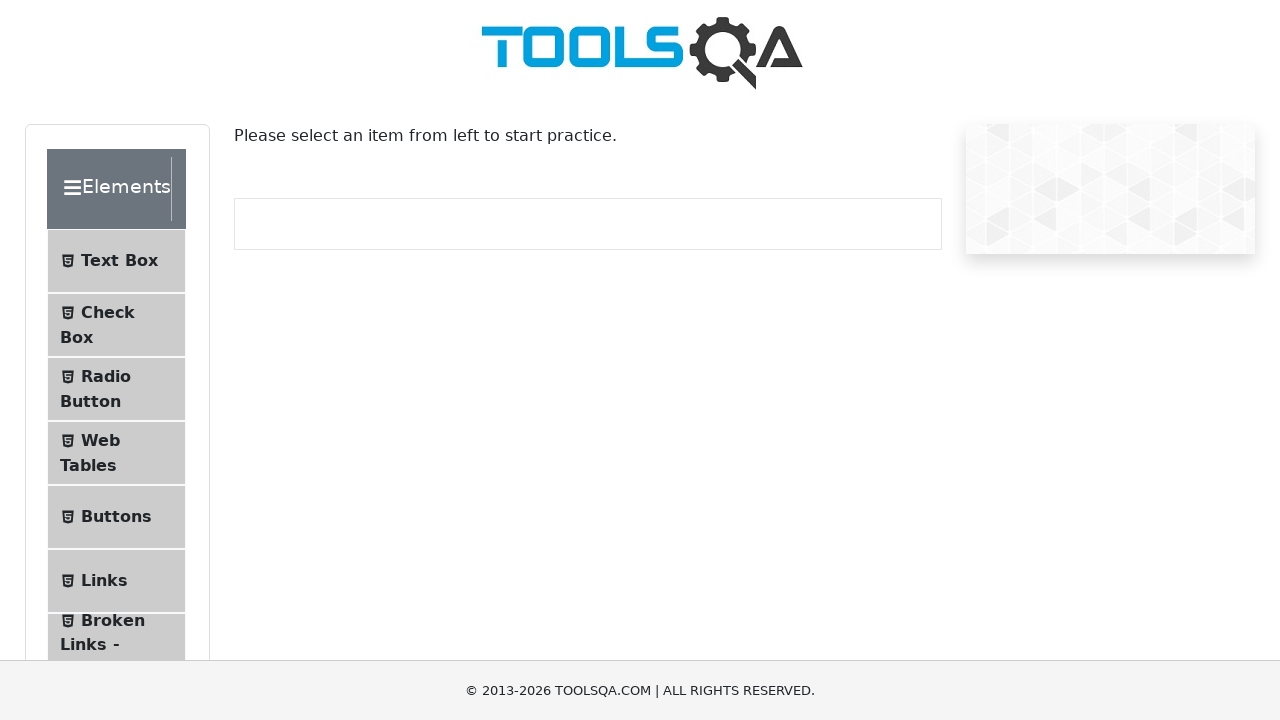

Clicked 'Buttons' menu item to navigate to buttons page at (116, 517) on li:has-text('Buttons')
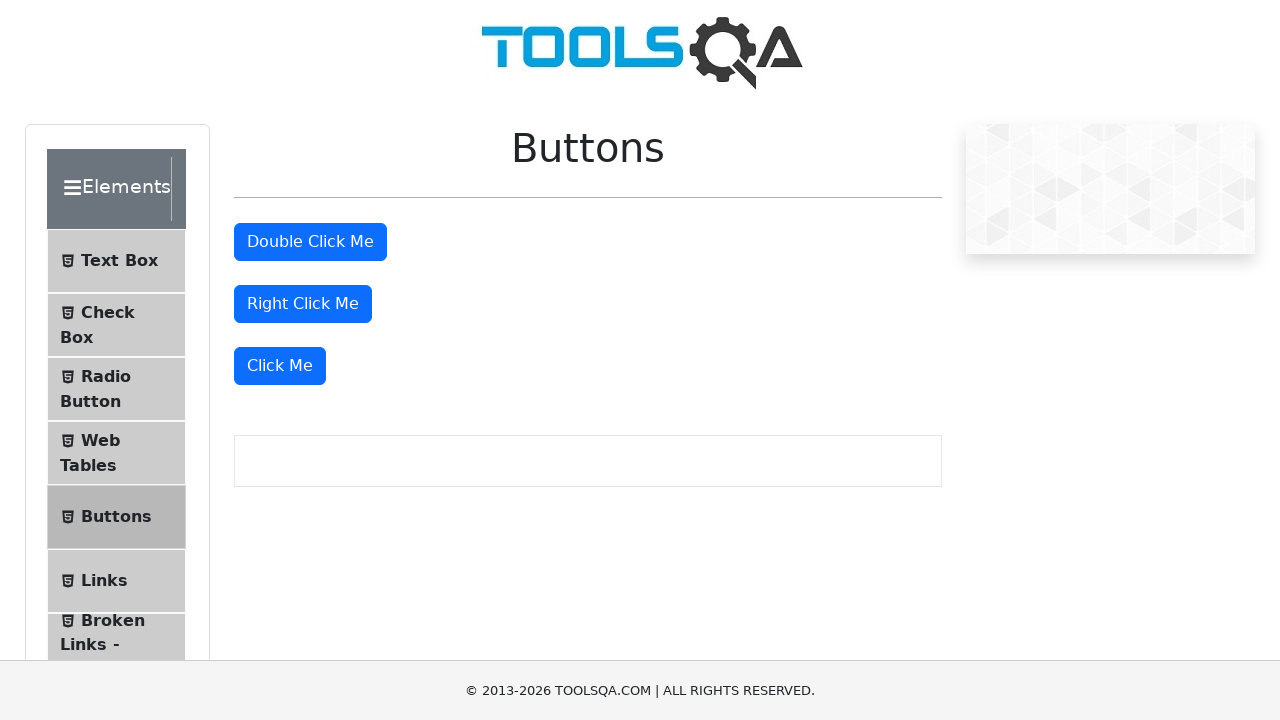

Buttons page loaded successfully at https://demoqa.com/buttons
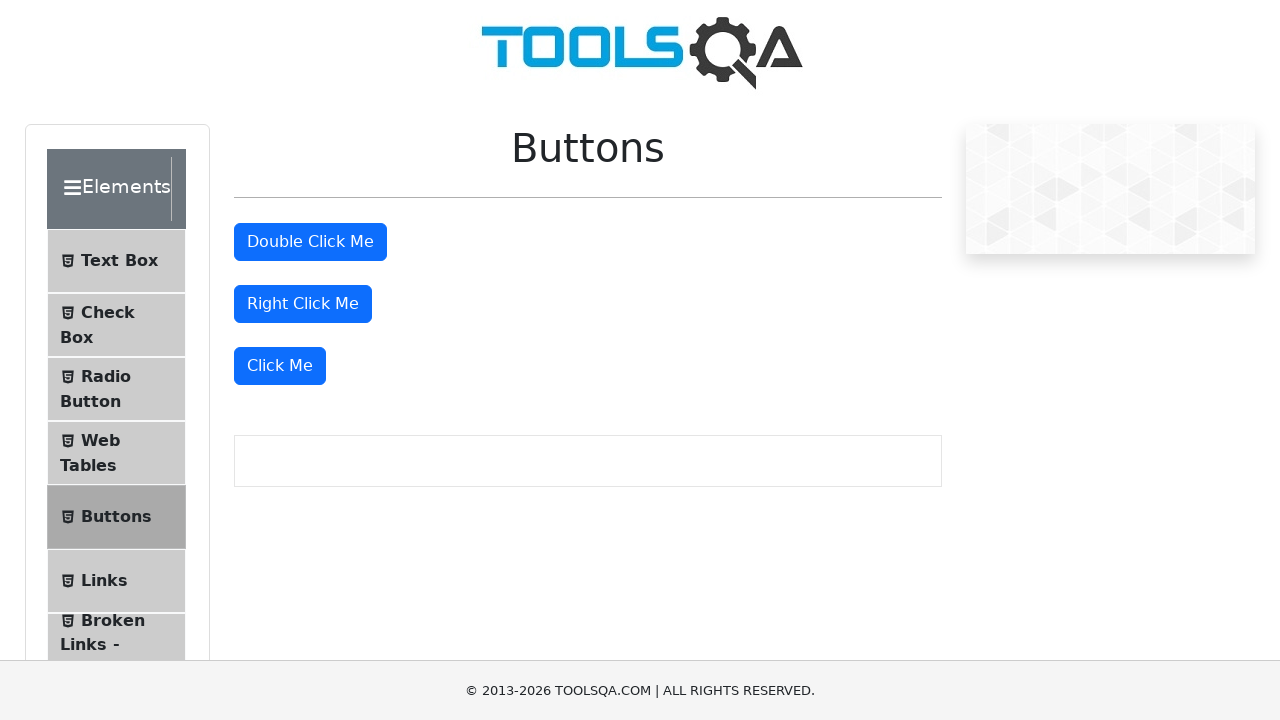

Right-clicked the 'Right Click Me' button at (303, 304) on internal:role=button[name="Right Click Me"i]
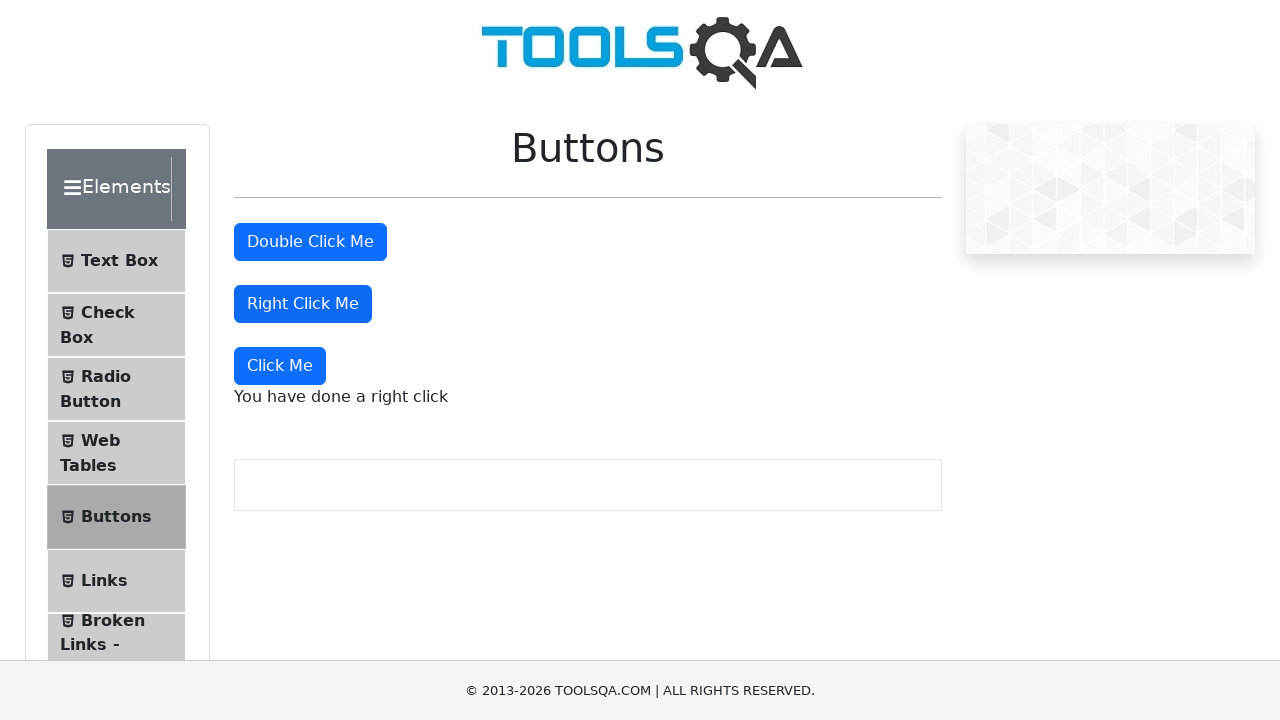

Right click message 'You have done a right click' appeared
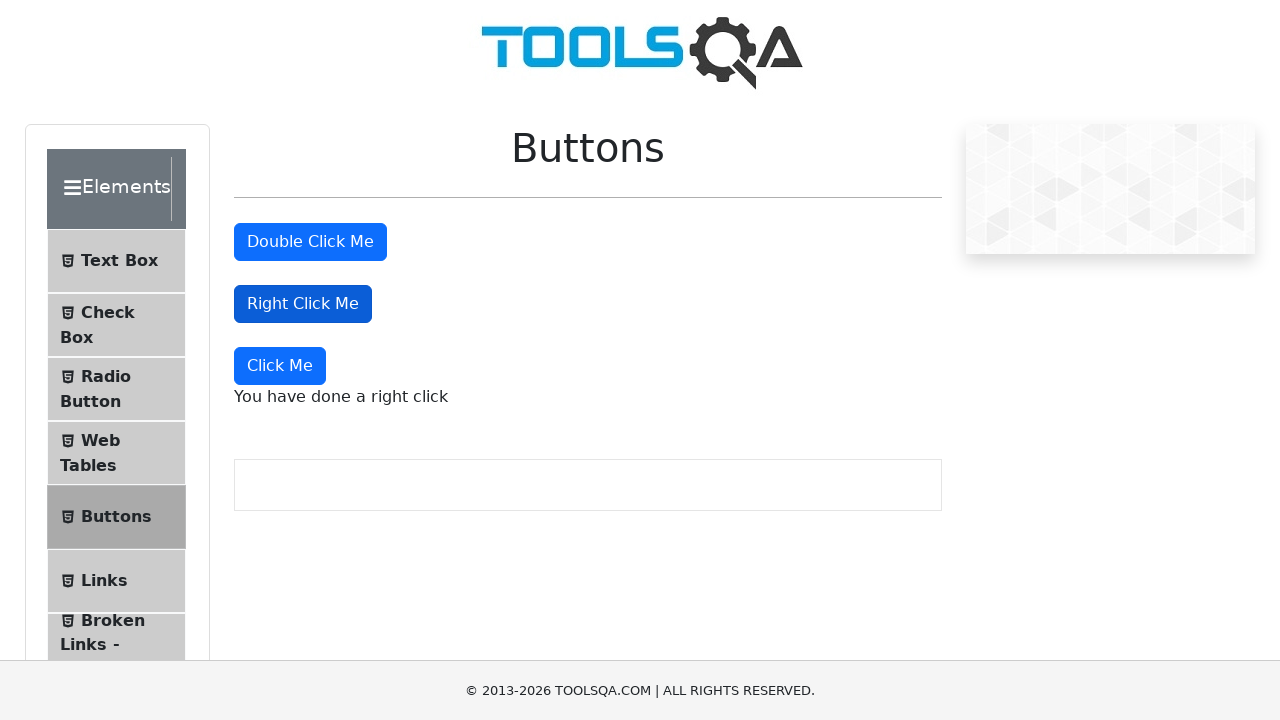

Verified that double click message 'You have done a double click' is not visible
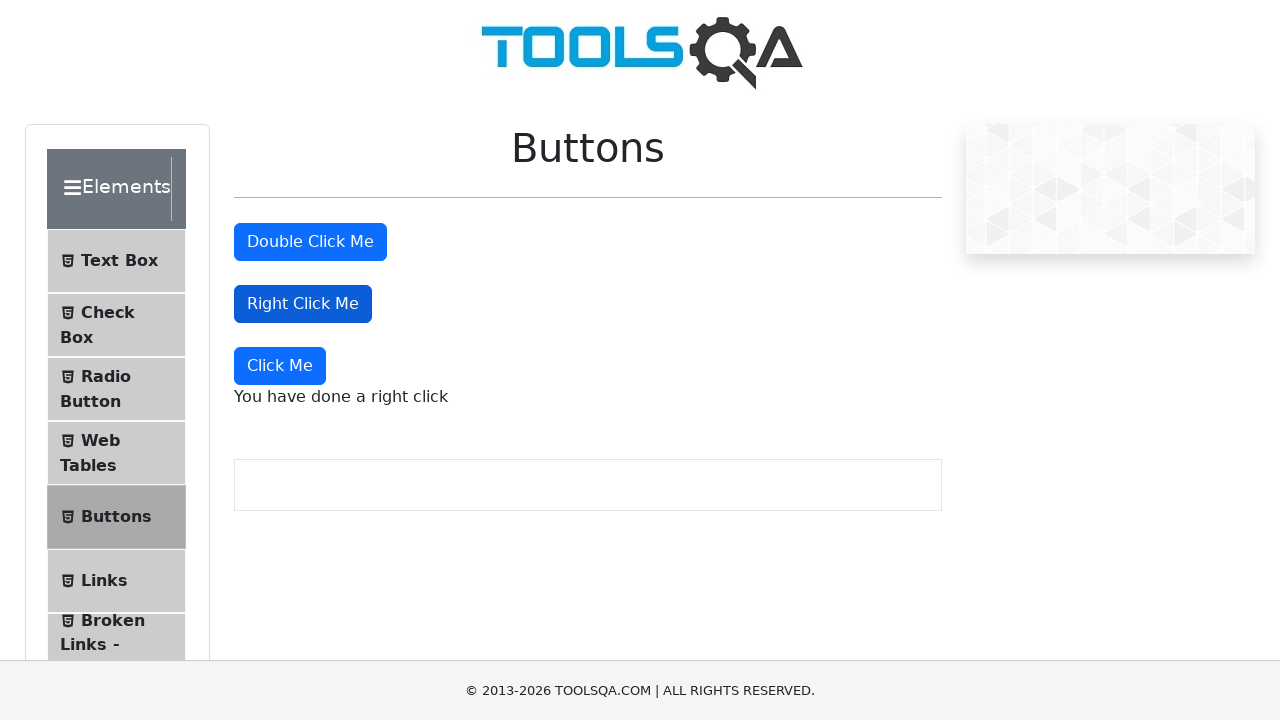

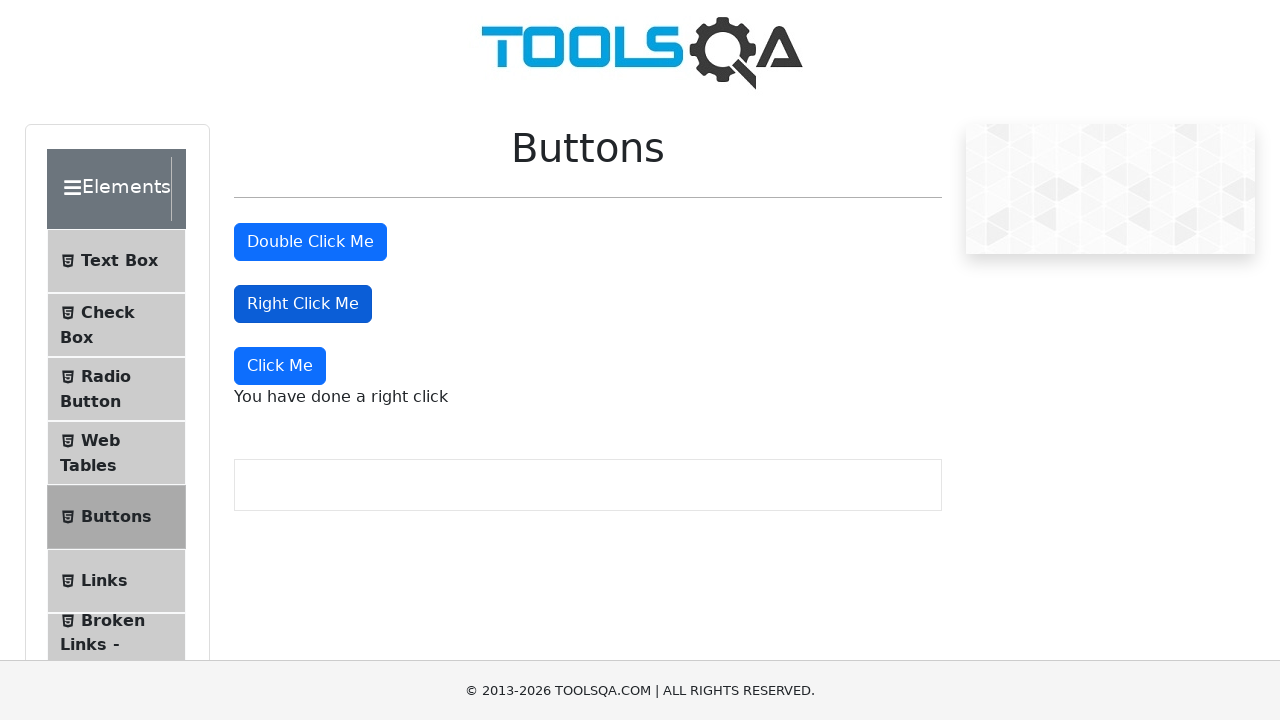